Tests the train search functionality on erail.in by entering source station (MAS - Chennai), destination station (MDU - Madurai), toggling date selection, and submitting the search to view train results.

Starting URL: https://erail.in/

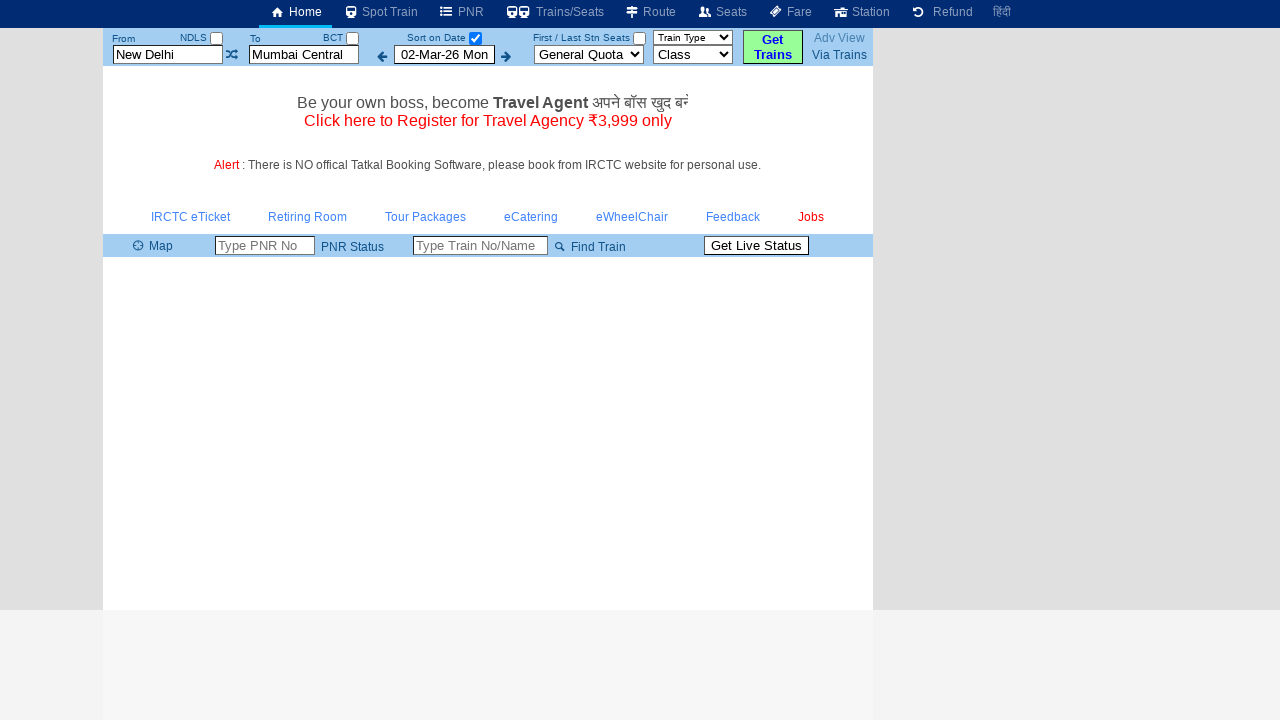

Filled source station field with 'MAS' (Chennai) on #txtStationFrom
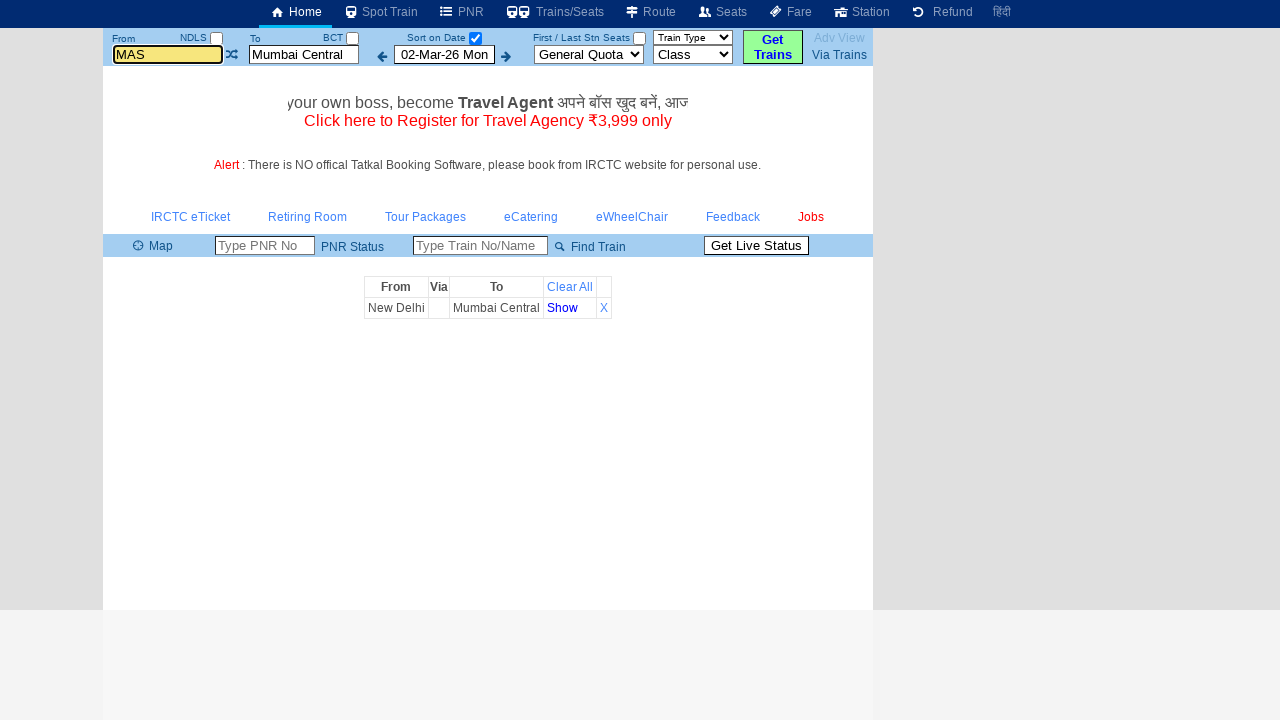

Filled destination station field with 'MDU' (Madurai) on #txtStationTo
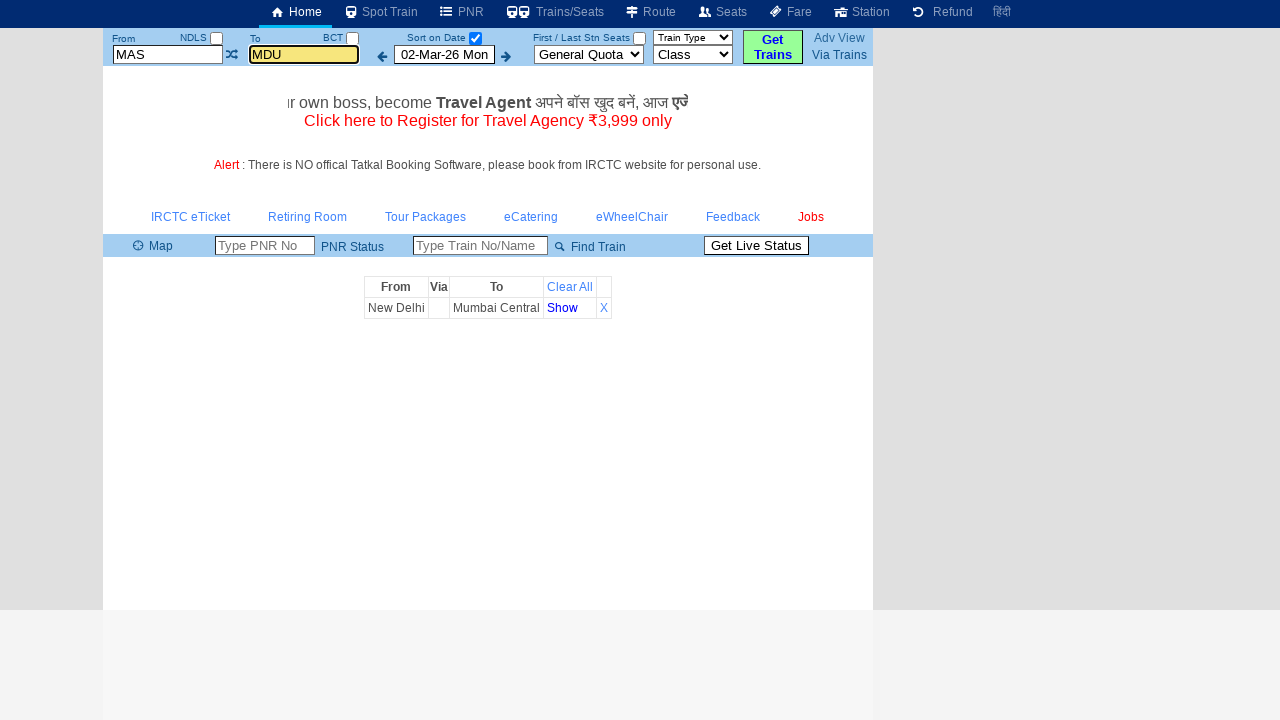

Toggled date selection checkbox (enabled) at (475, 38) on input#chkSelectDateOnly
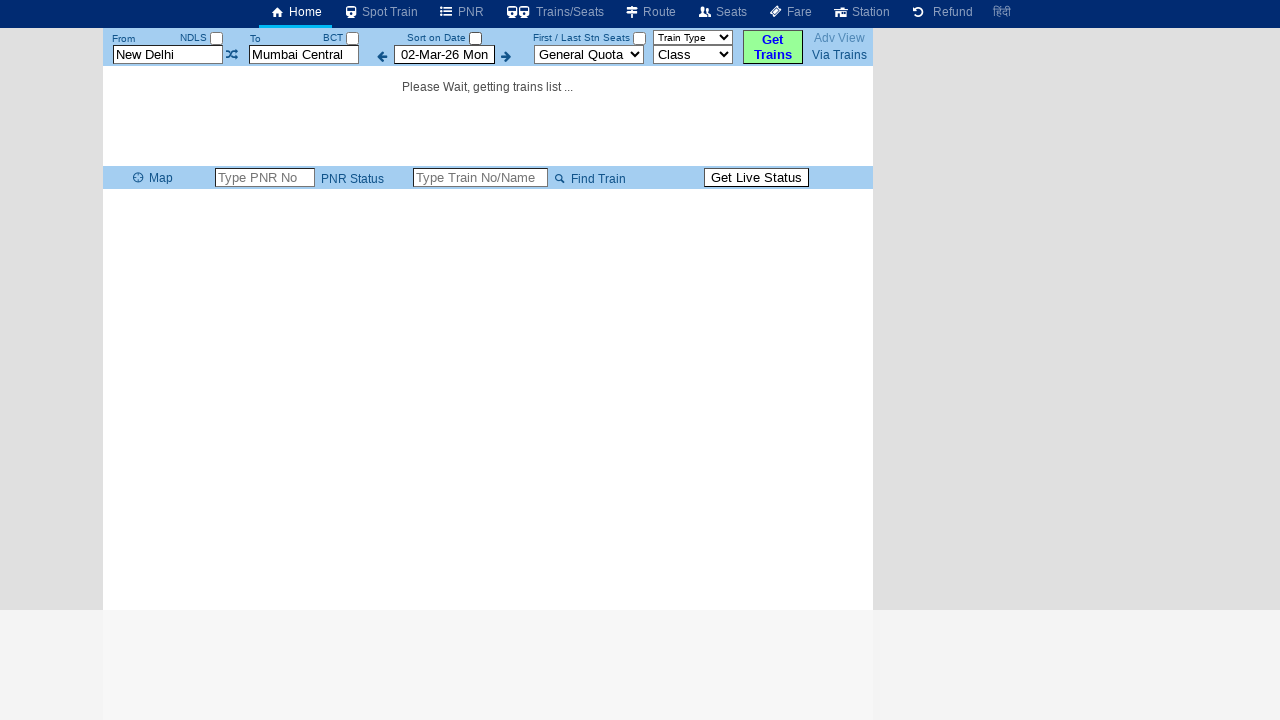

Clicked search button to initiate train search at (773, 47) on #buttonFromTo
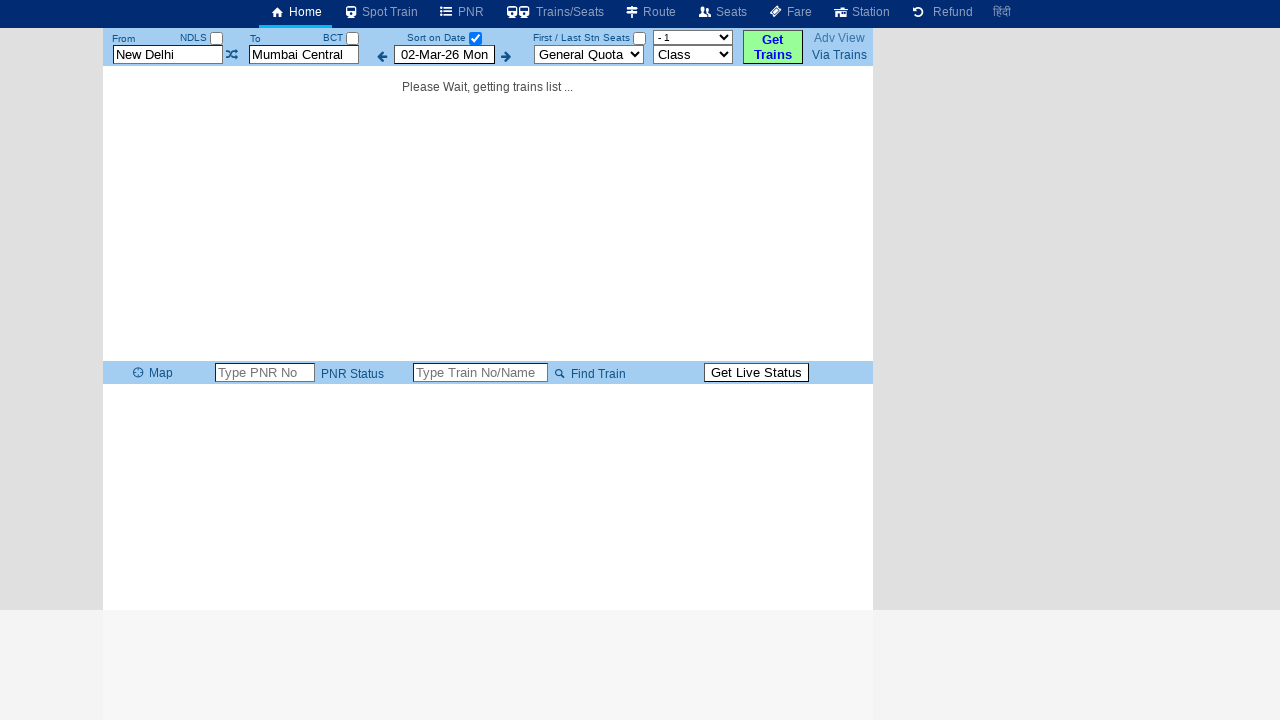

Toggled date selection checkbox (disabled) at (475, 38) on input#chkSelectDateOnly
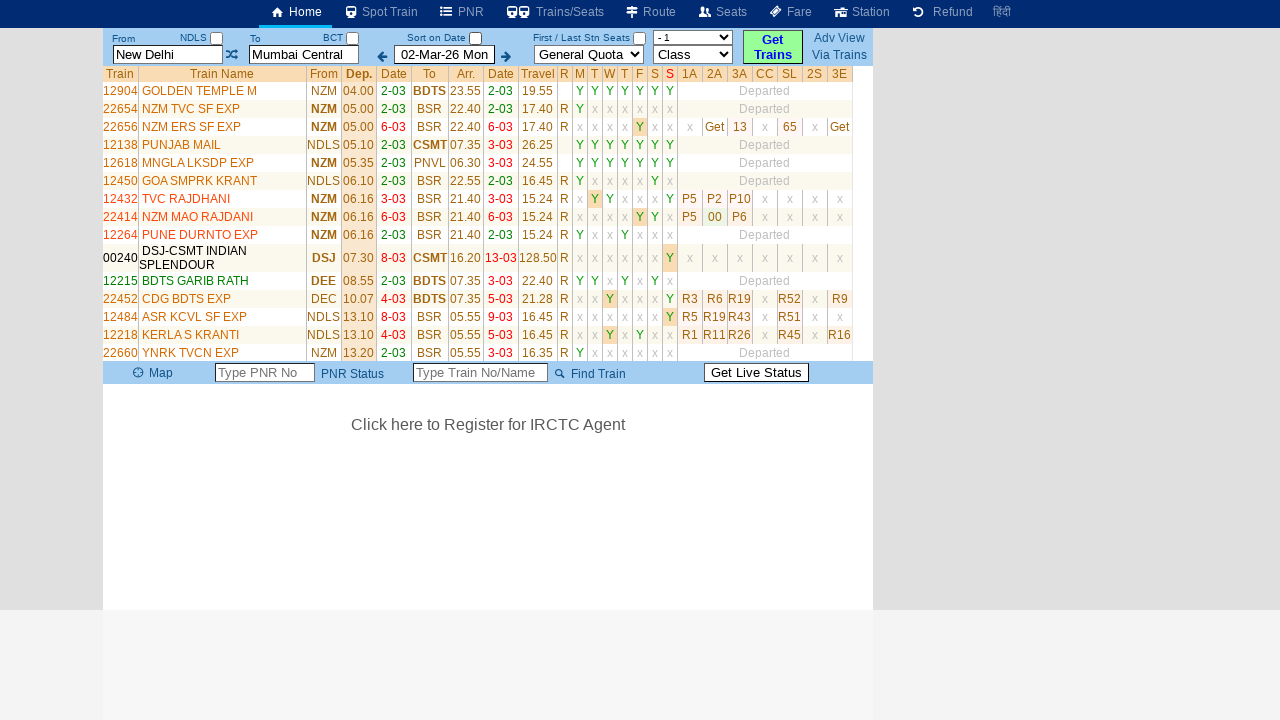

Train results table loaded successfully
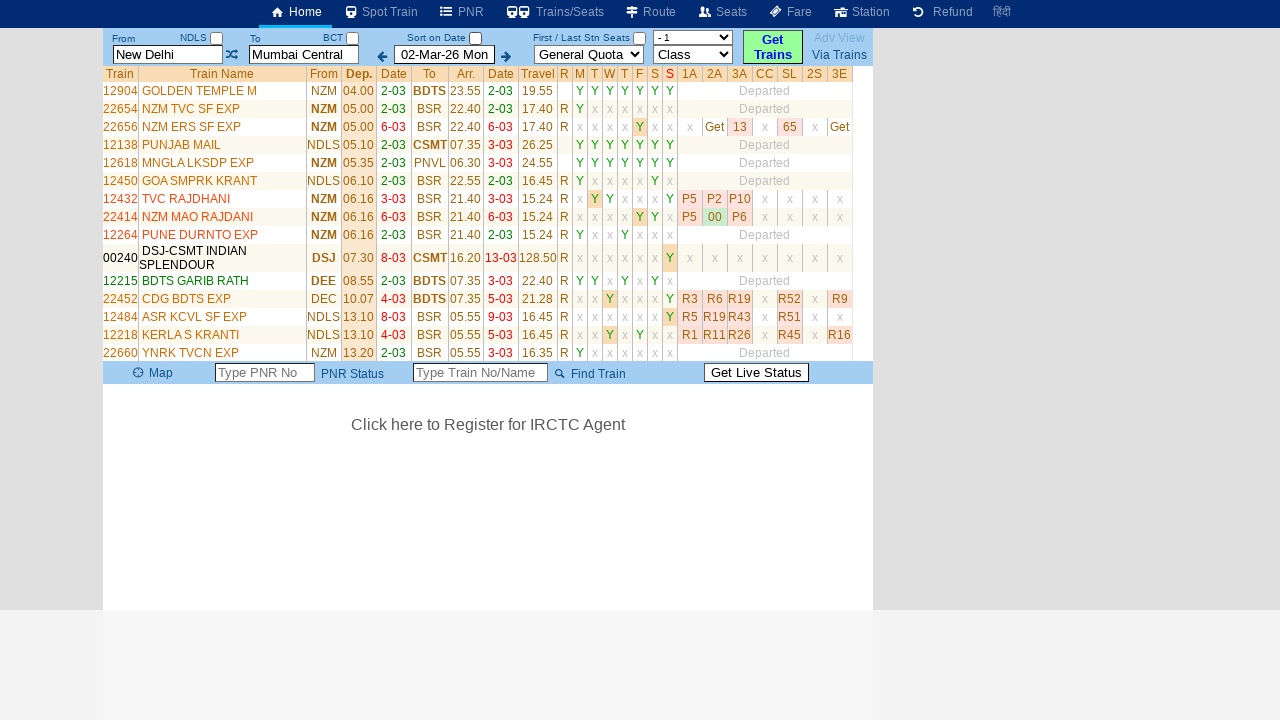

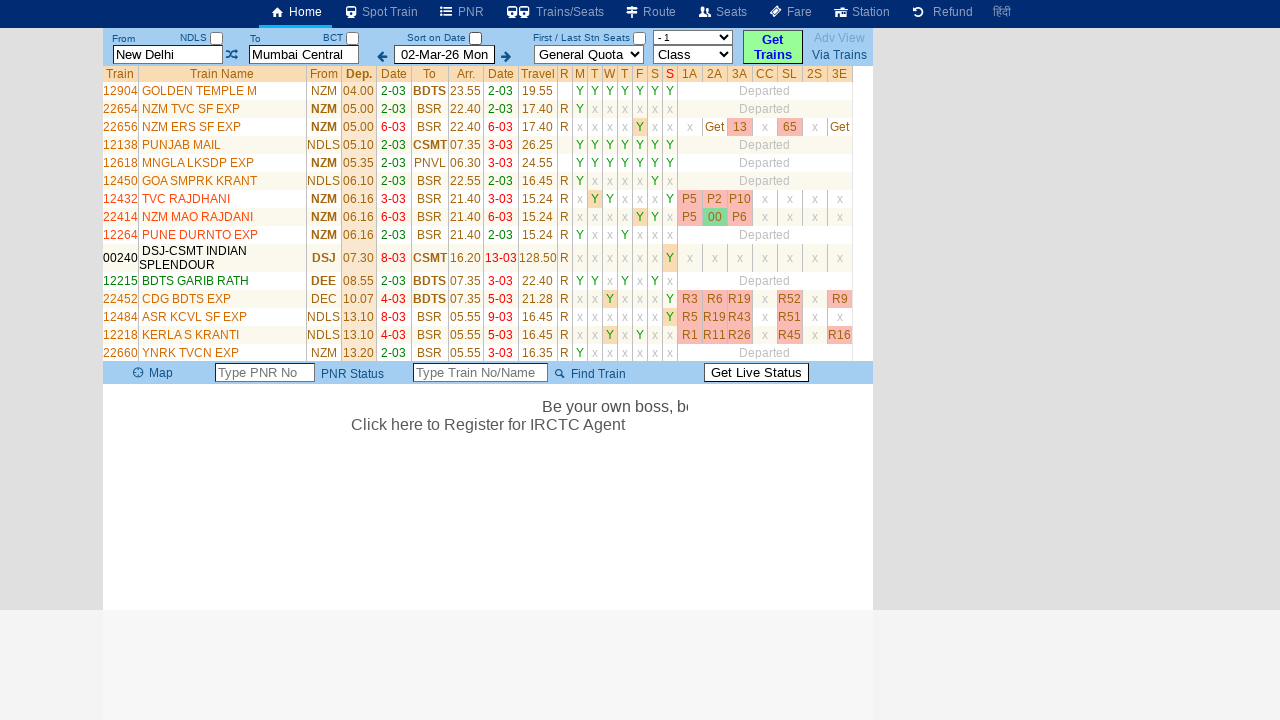